Tests input box functionality by filling text into an input field and verifying the value is correctly set

Starting URL: https://www.techglobal-training.com/frontend/actions

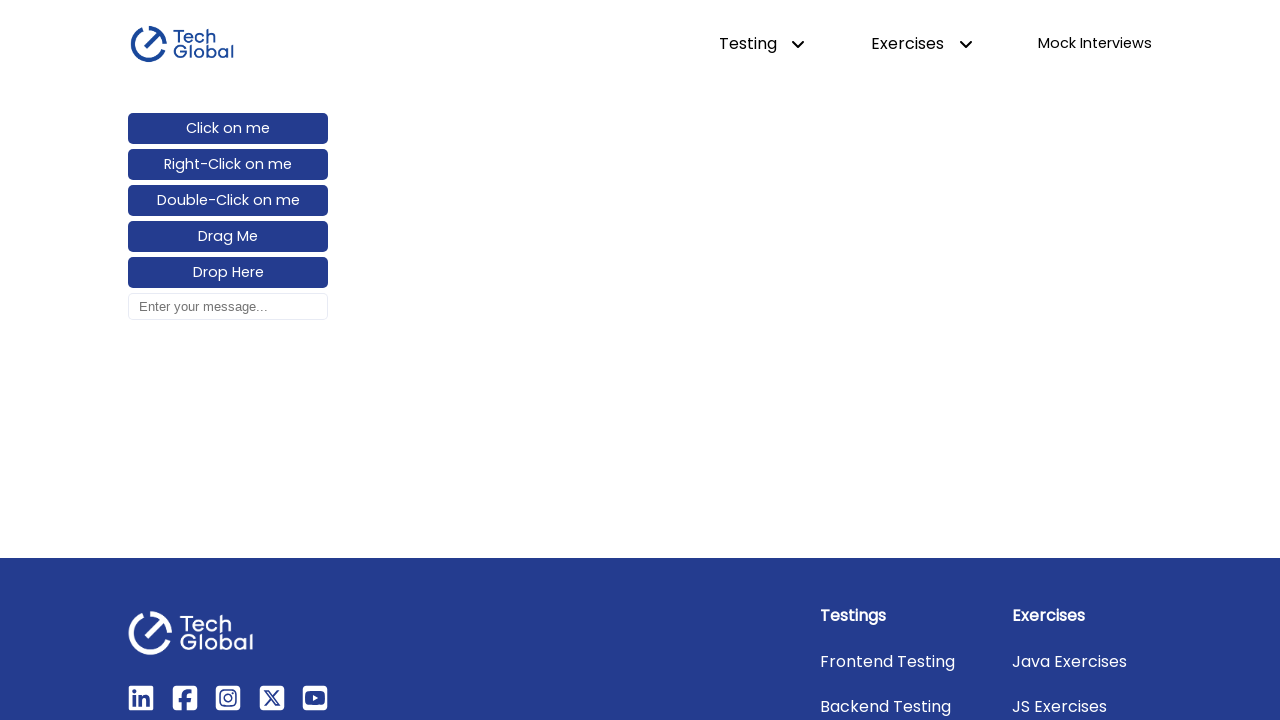

Located input box element with ID 'input_box'
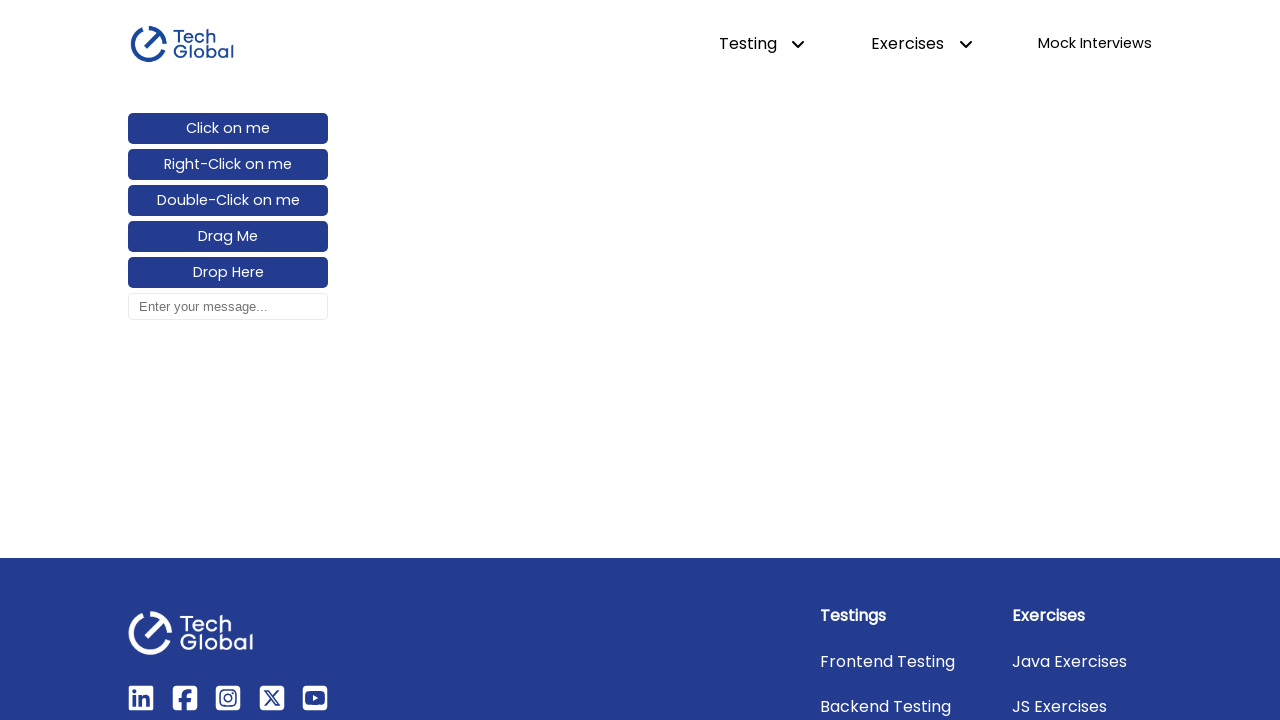

Retrieved initial value of input box
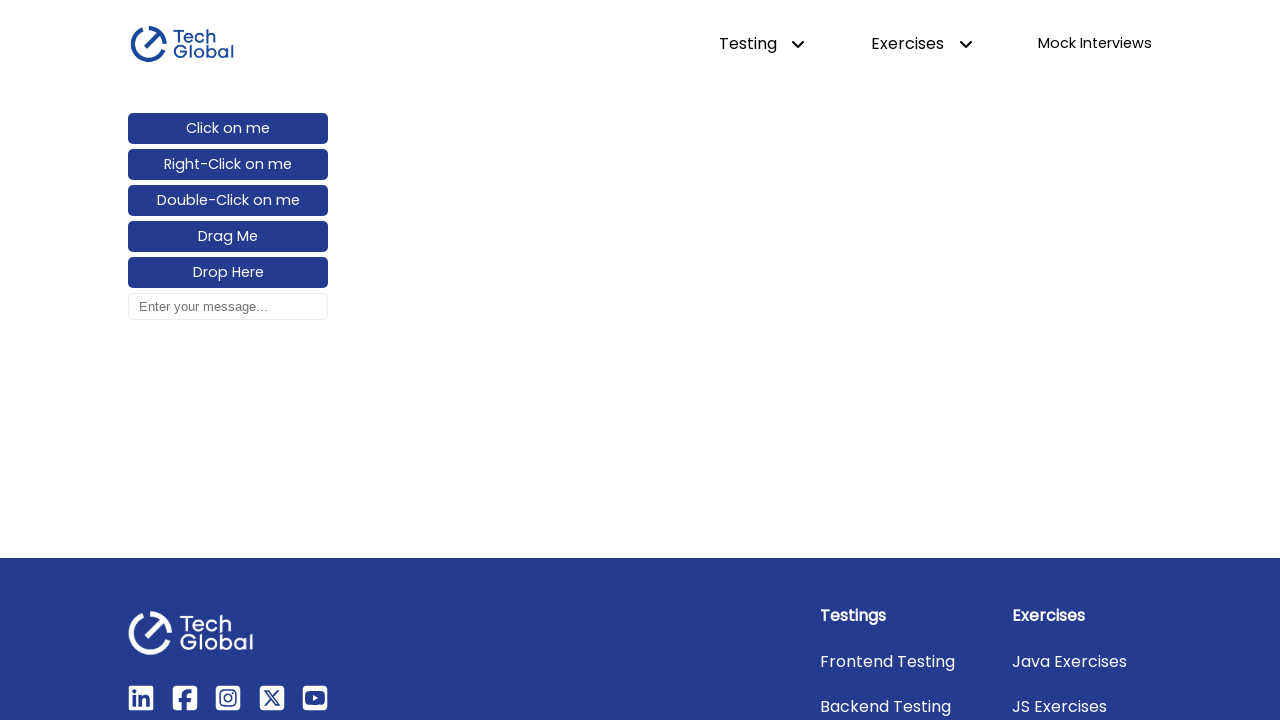

Verified input box is initially empty
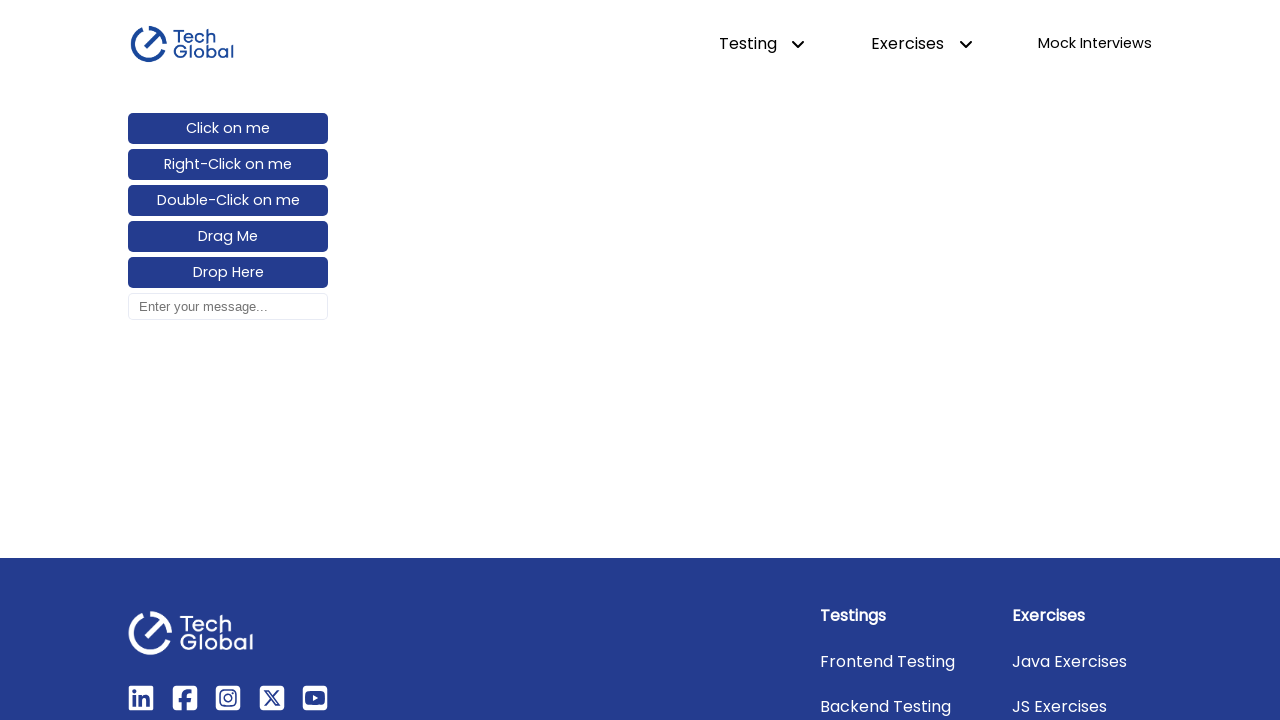

Filled input box with 'Batch-11' on #input_box
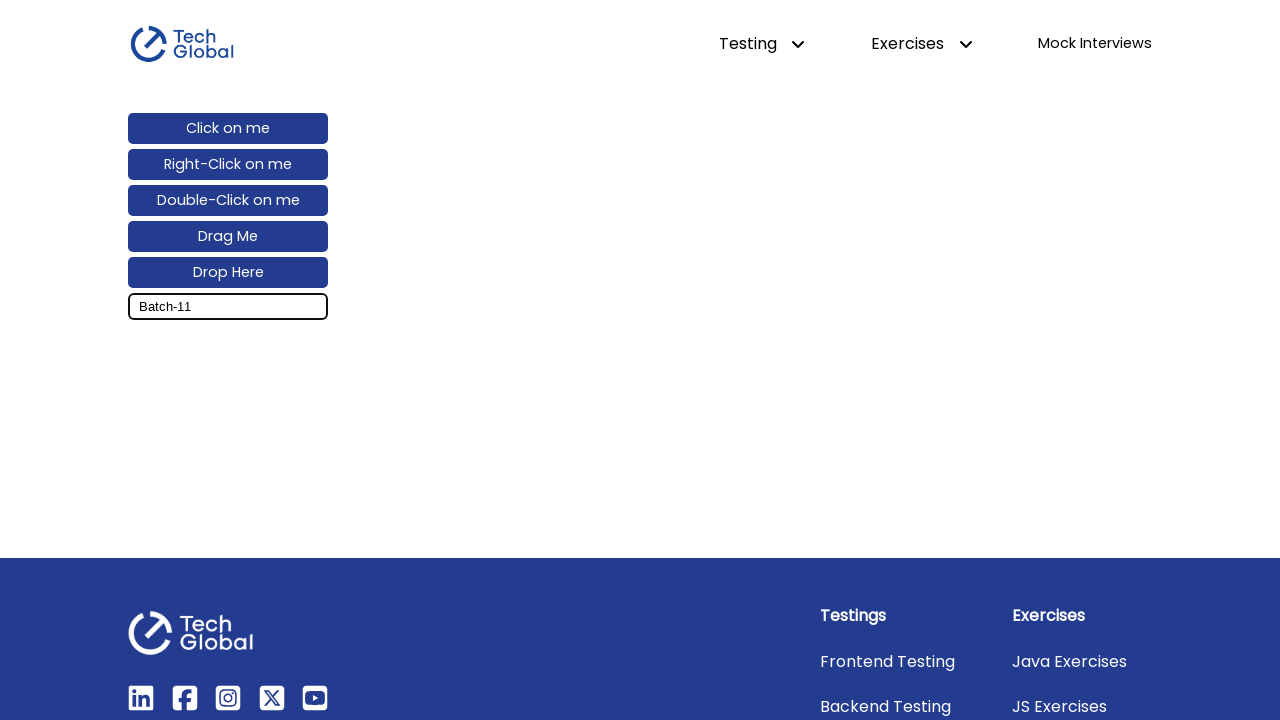

Verified input box value is 'Batch-11' using get_attribute()
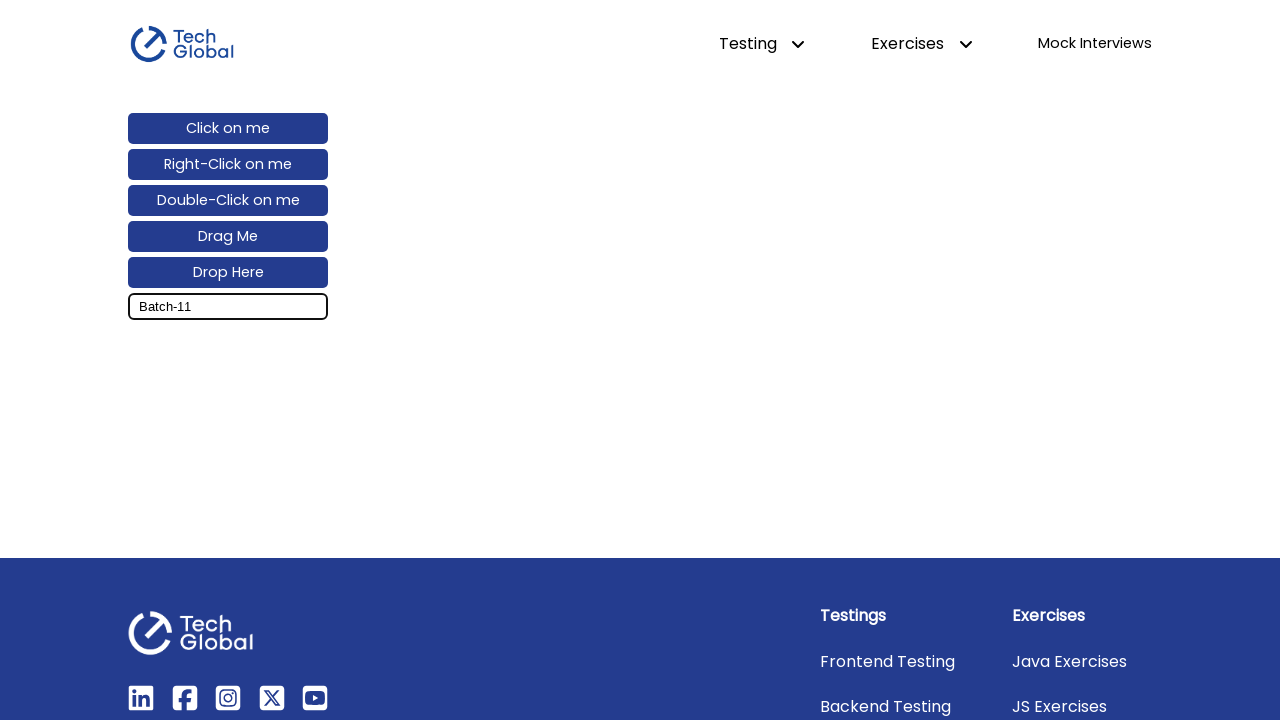

Verified input box value is 'Batch-11' using input_value()
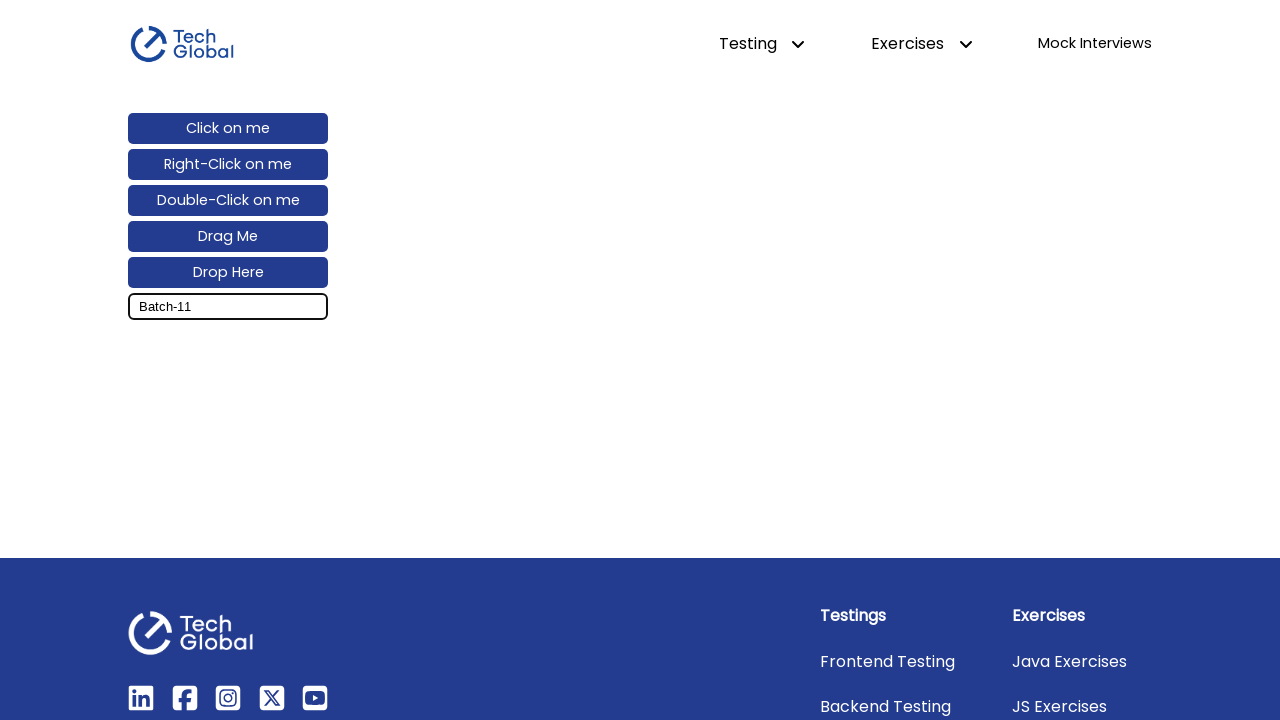

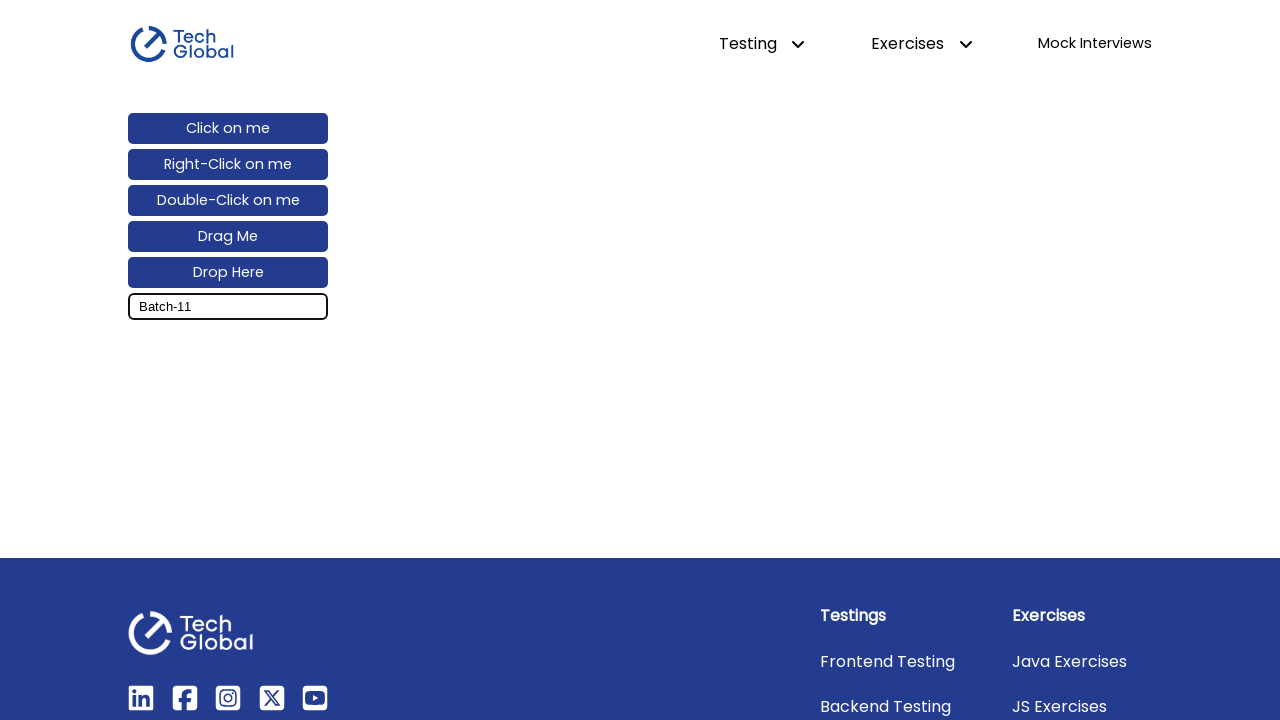